Tests a constellation matching game by navigating to the game page, reading a target constellation name, finding and clicking the matching constellation element, and handling the success dialog.

Starting URL: https://material.playwrightvn.com/

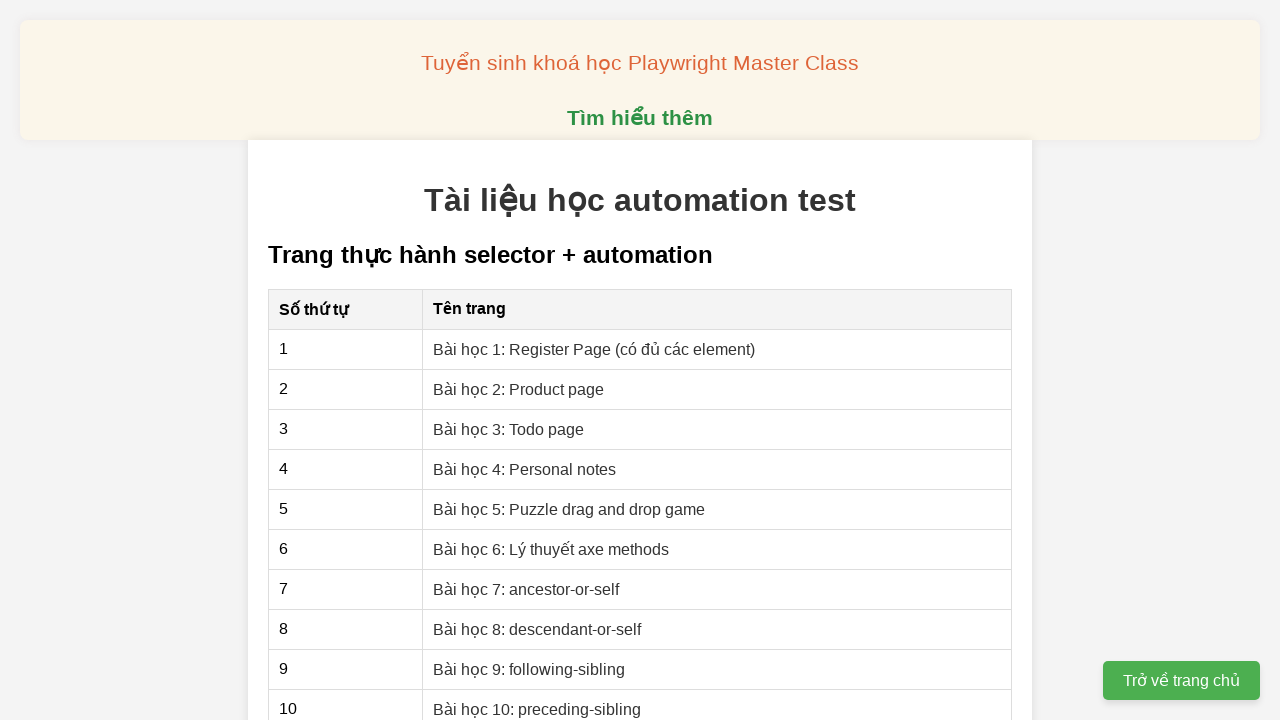

Waited for landing page to be visible with 'Tài liệu học automation test' text
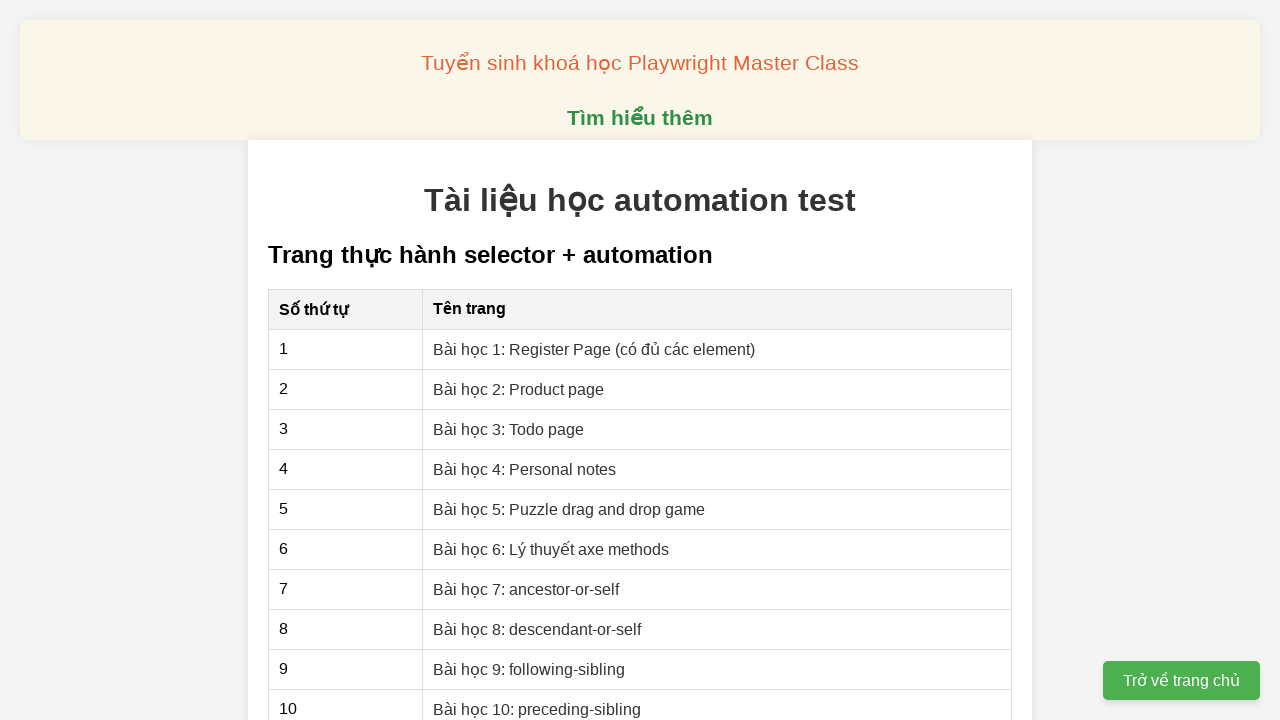

Clicked on the constellation game link at (550, 541) on a[href='games/003-vi-tinh-tu.html']
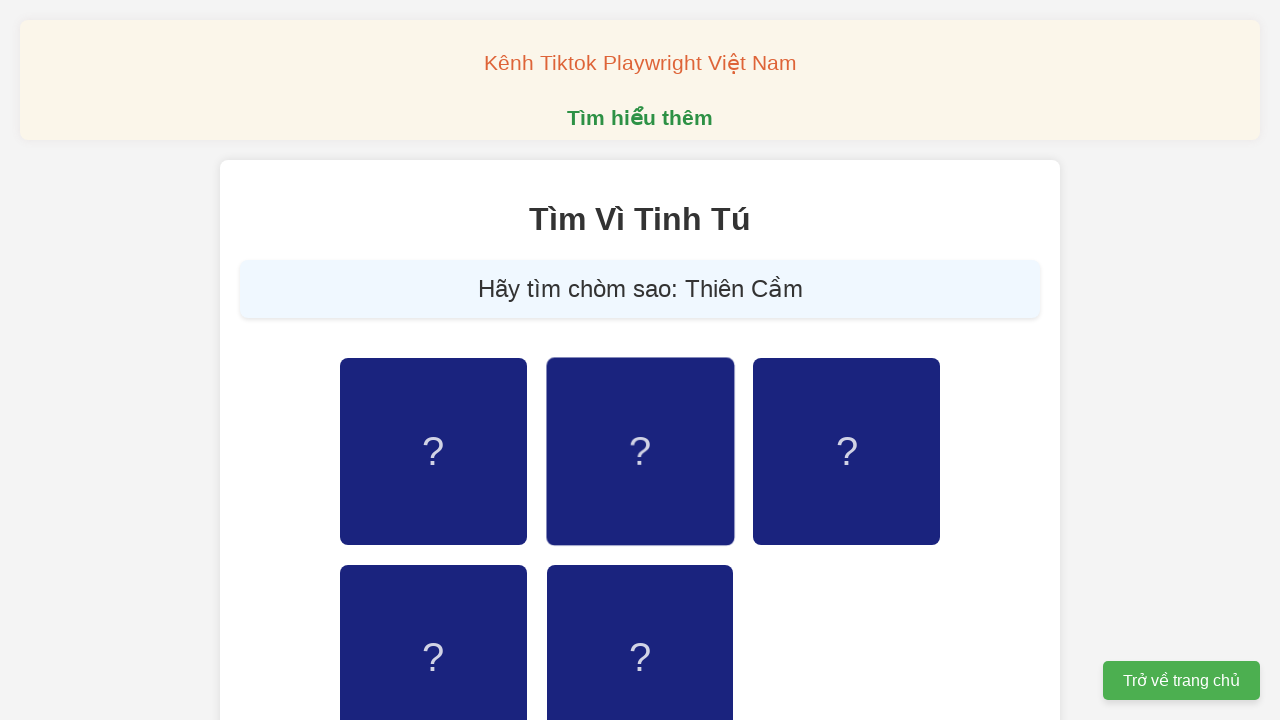

Target name element became visible
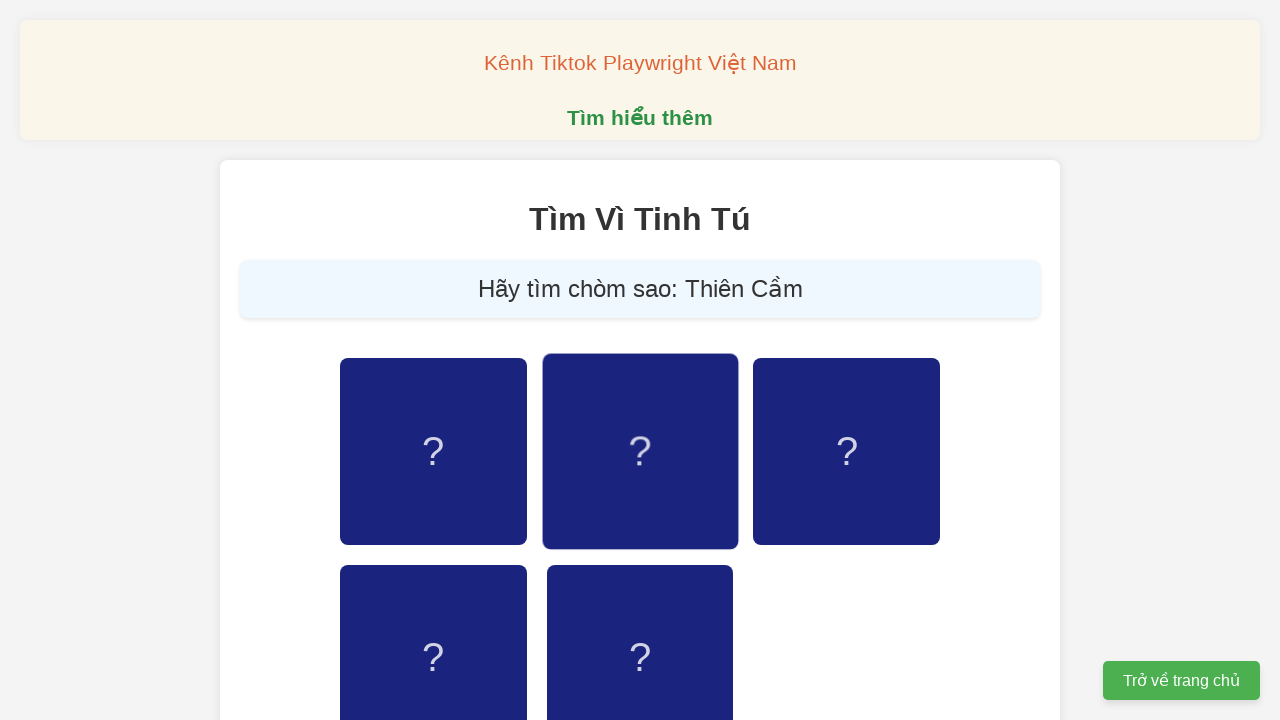

Successfully read target constellation name: 'Thiên Cầm'
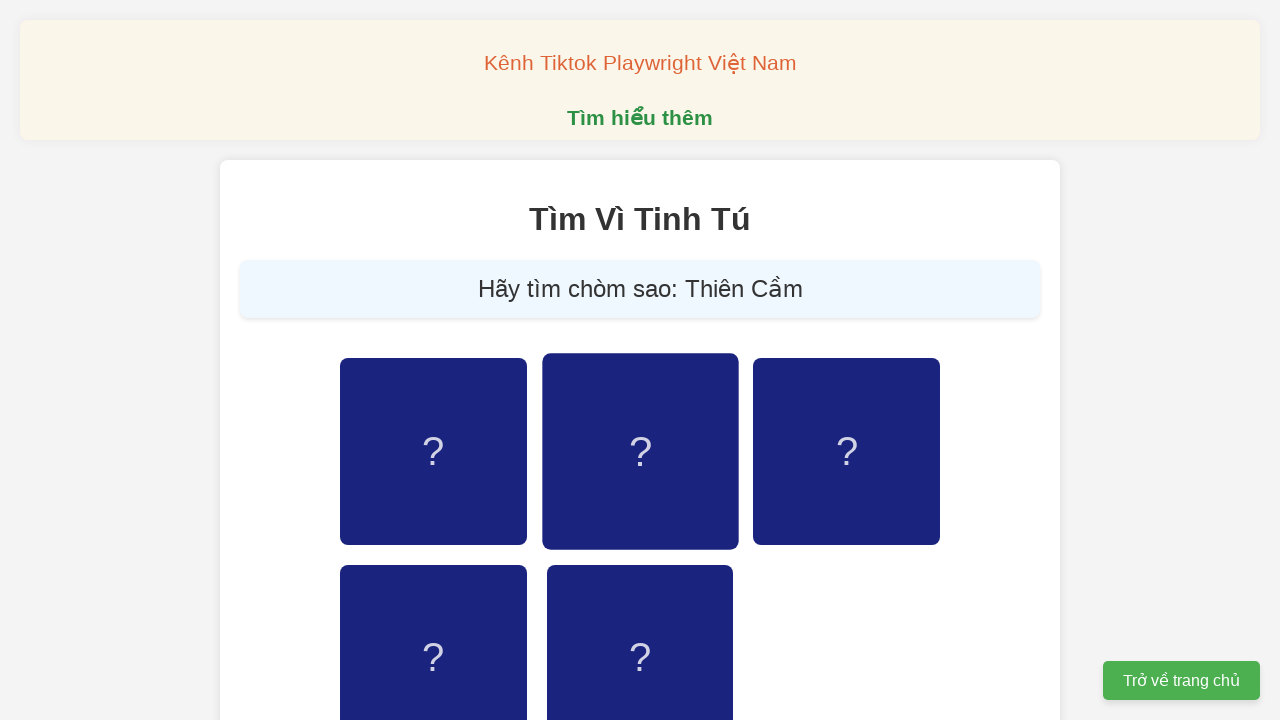

Set up dialog handler for success message
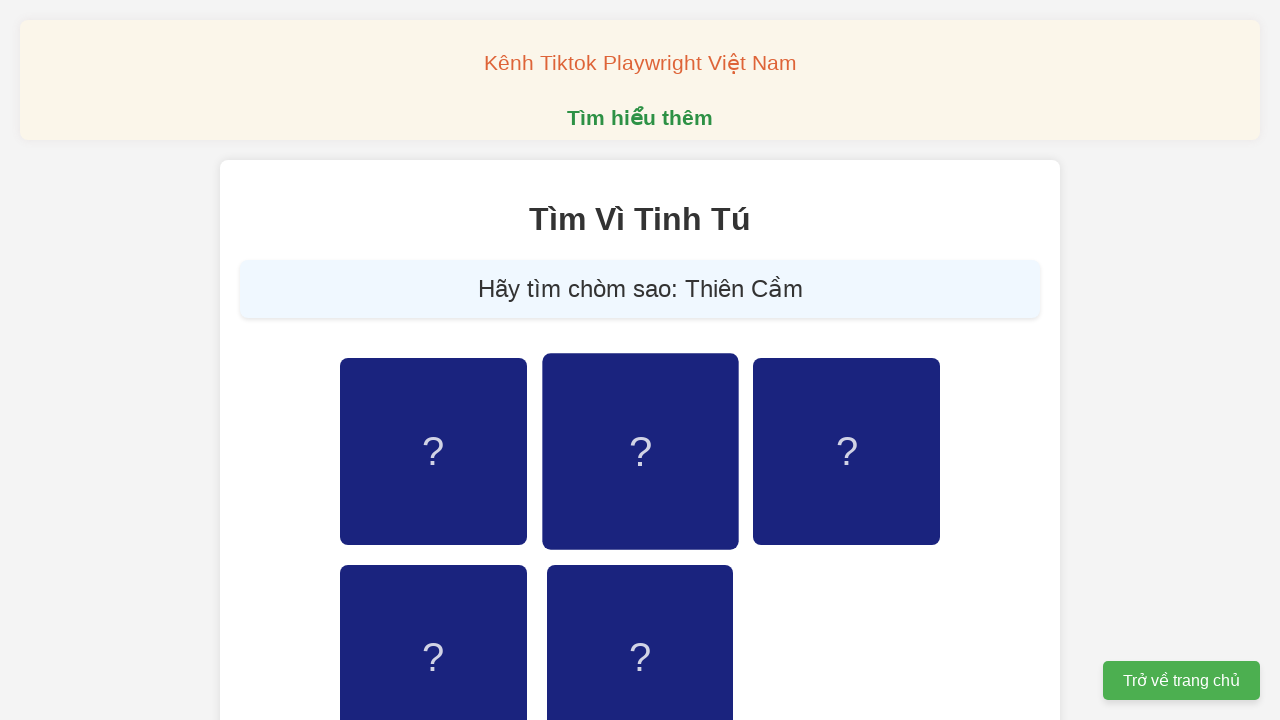

Clicked on the matching constellation element with name 'Thiên Cầm' at (433, 658) on xpath=//*[@class='constellation-name' and text()='Thiên Cầm']
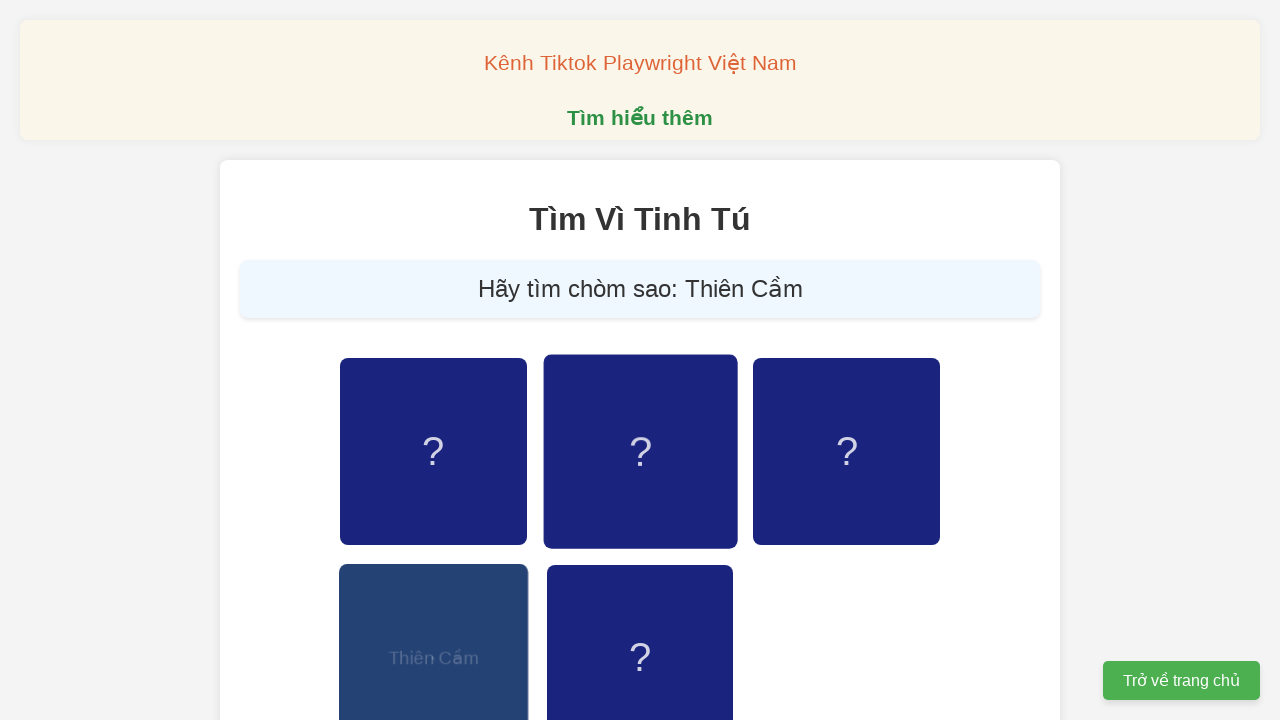

Waited for dialog to be handled
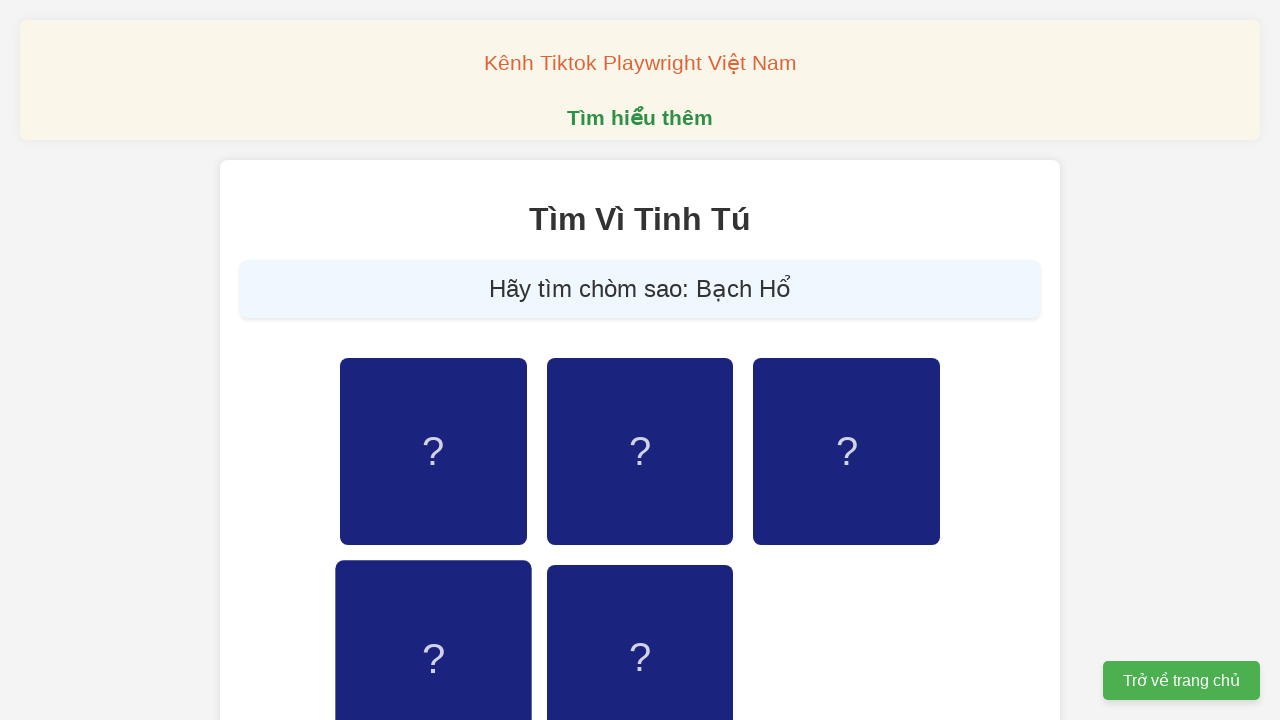

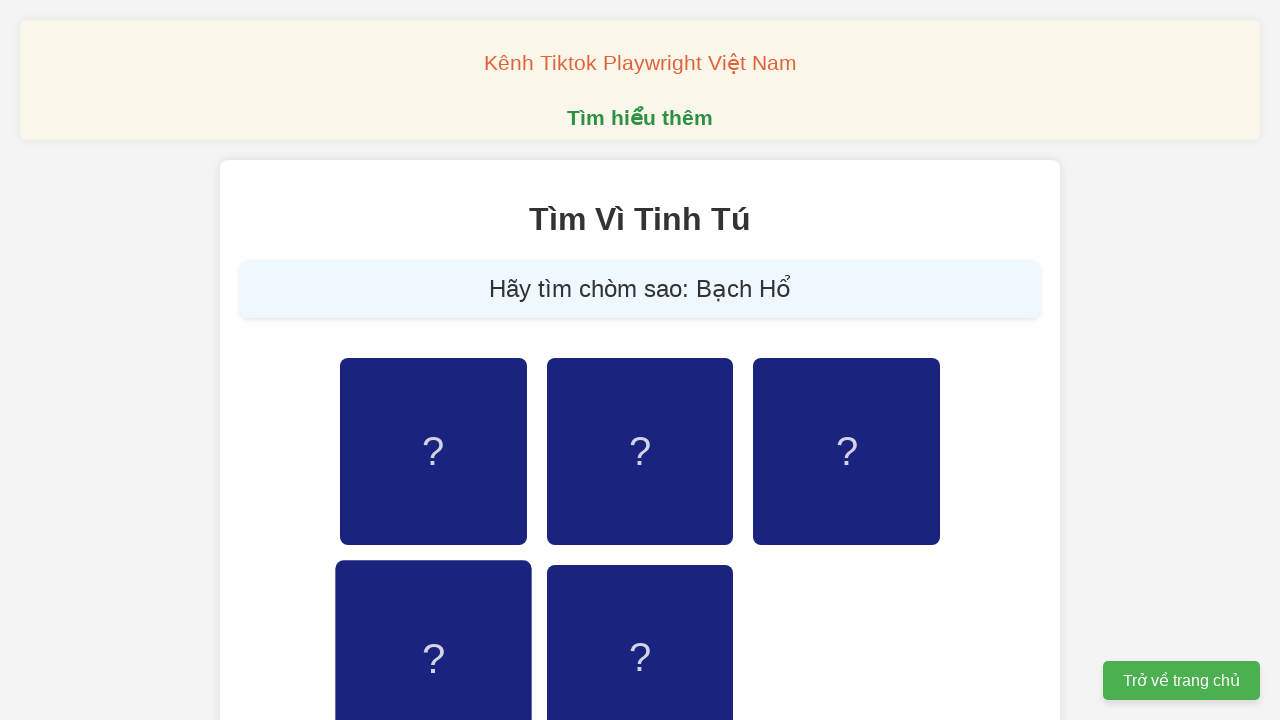